Tests that Clear completed button is hidden when there are no completed items

Starting URL: https://demo.playwright.dev/todomvc

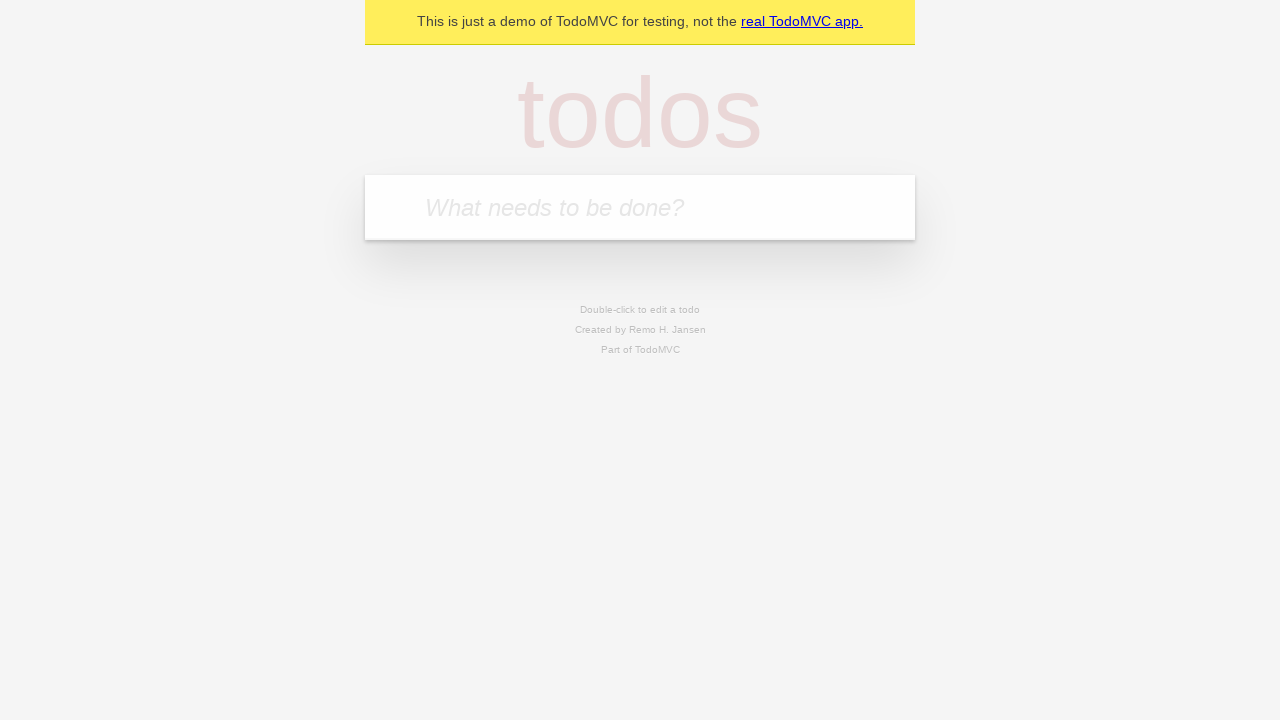

Filled todo input with 'buy some cheese' on internal:attr=[placeholder="What needs to be done?"i]
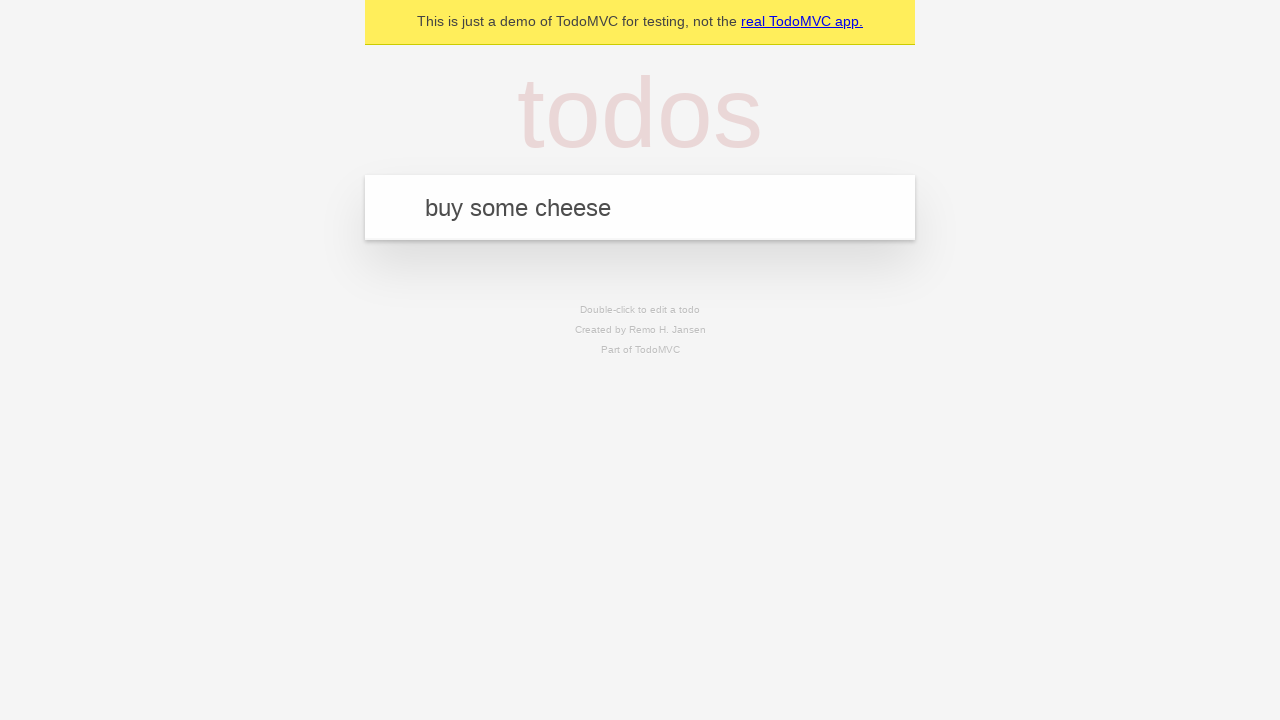

Pressed Enter to create todo 'buy some cheese' on internal:attr=[placeholder="What needs to be done?"i]
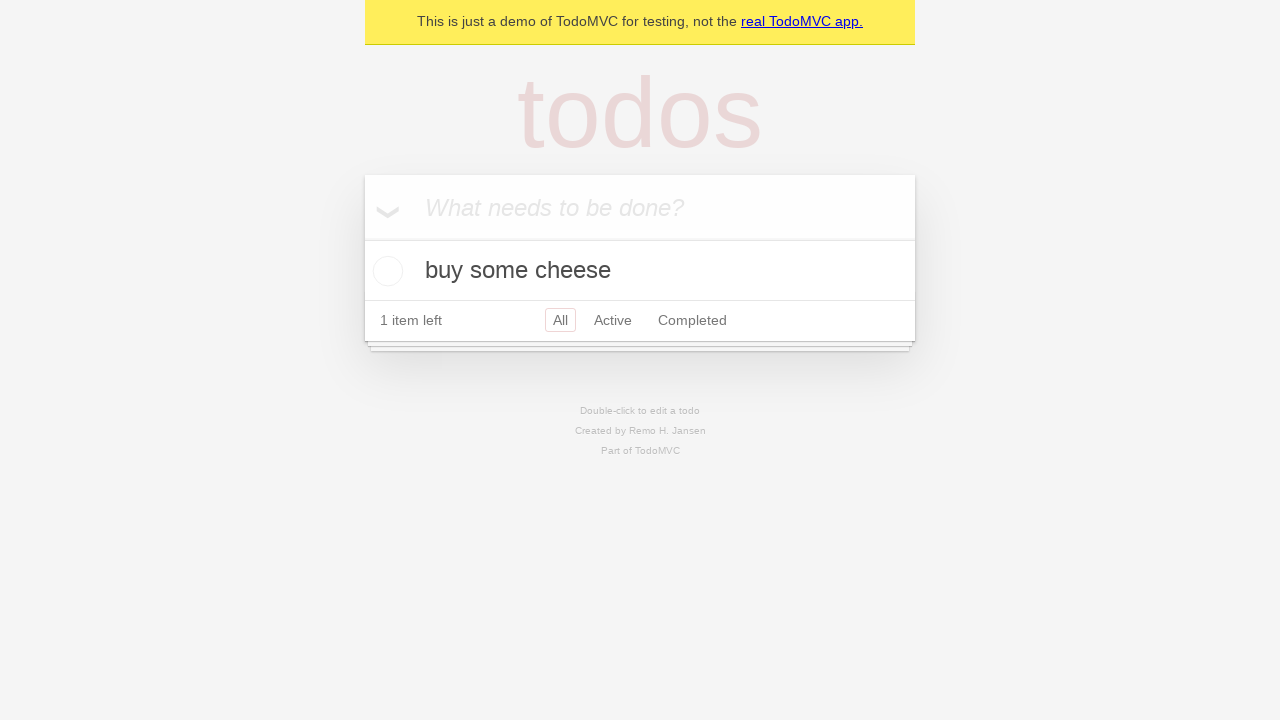

Filled todo input with 'feed the cat' on internal:attr=[placeholder="What needs to be done?"i]
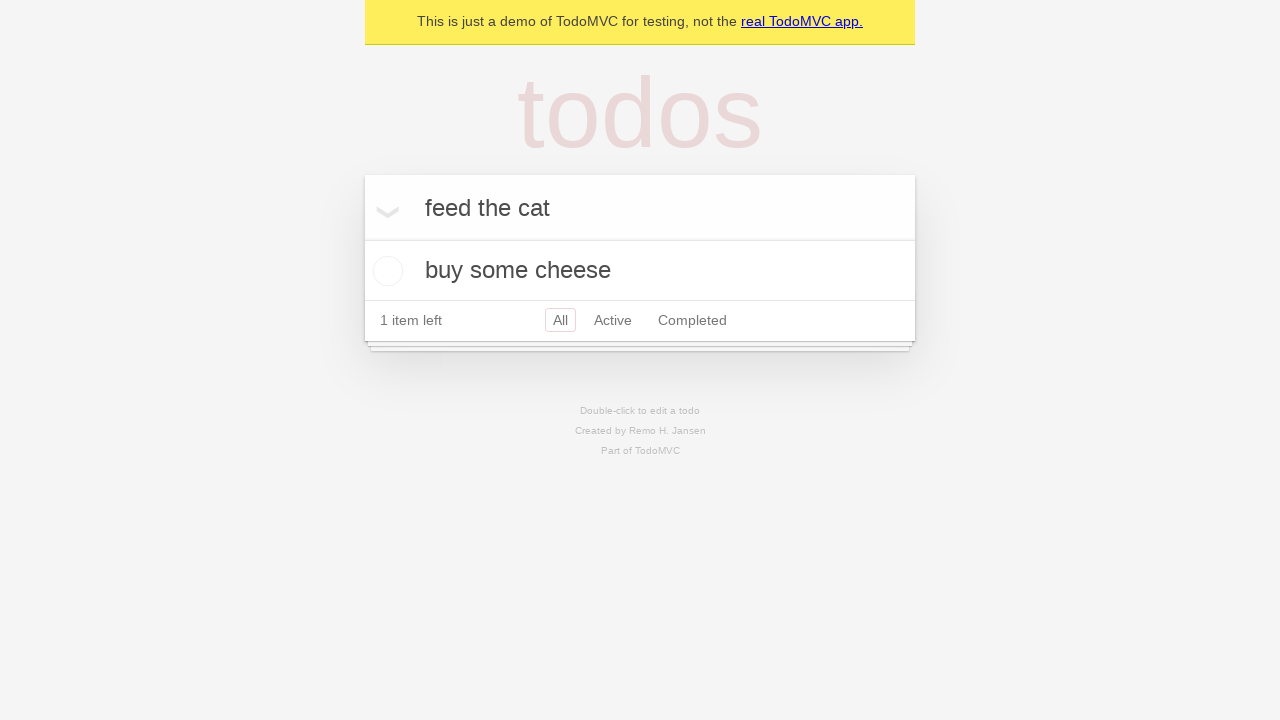

Pressed Enter to create todo 'feed the cat' on internal:attr=[placeholder="What needs to be done?"i]
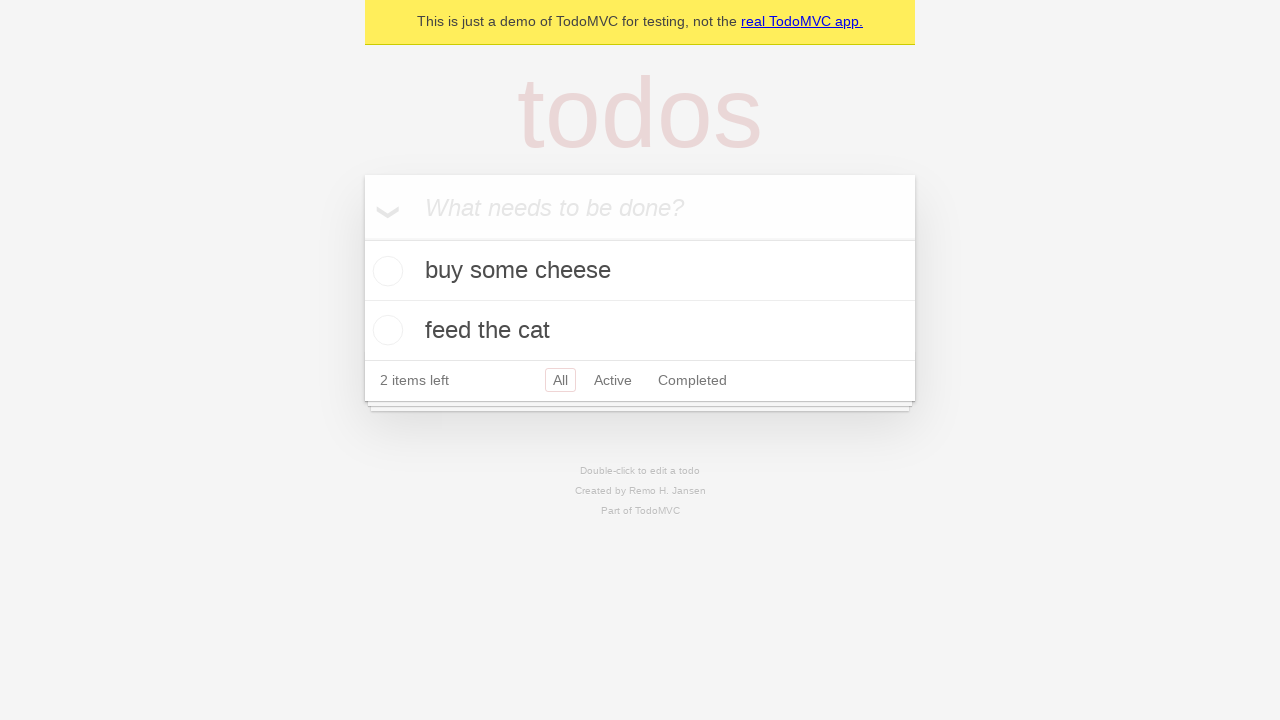

Filled todo input with 'book a doctors appointment' on internal:attr=[placeholder="What needs to be done?"i]
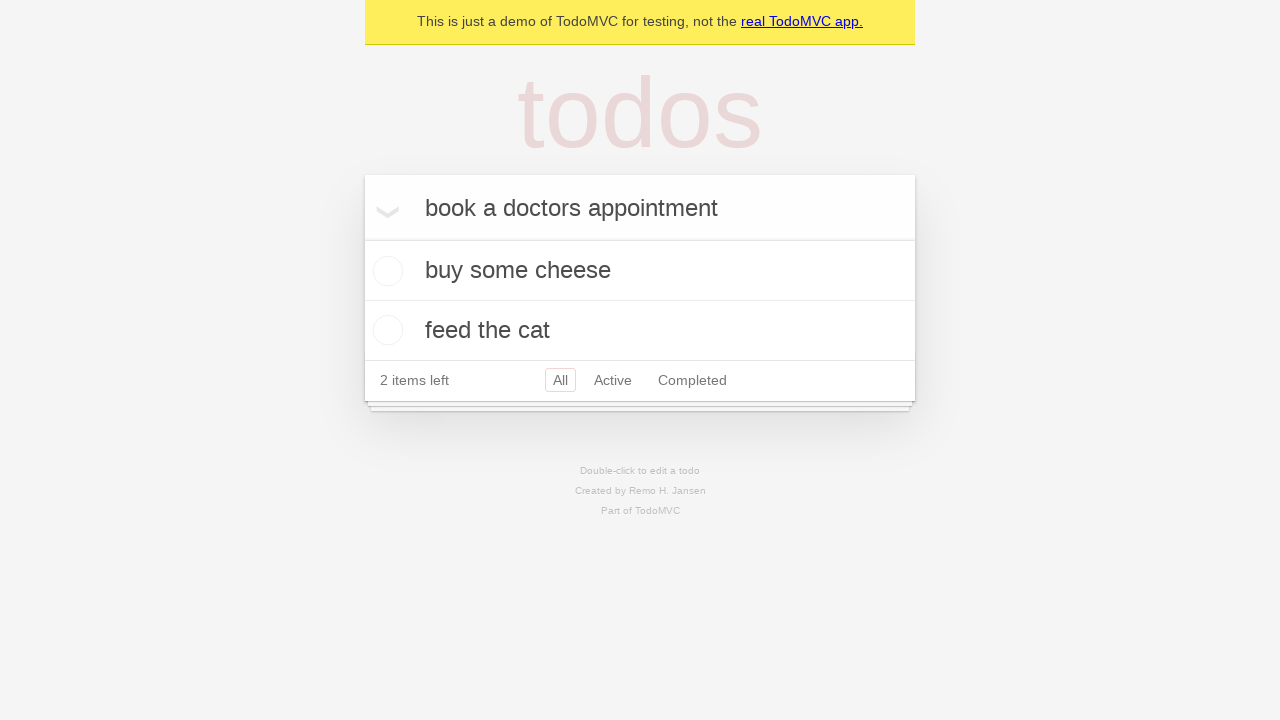

Pressed Enter to create todo 'book a doctors appointment' on internal:attr=[placeholder="What needs to be done?"i]
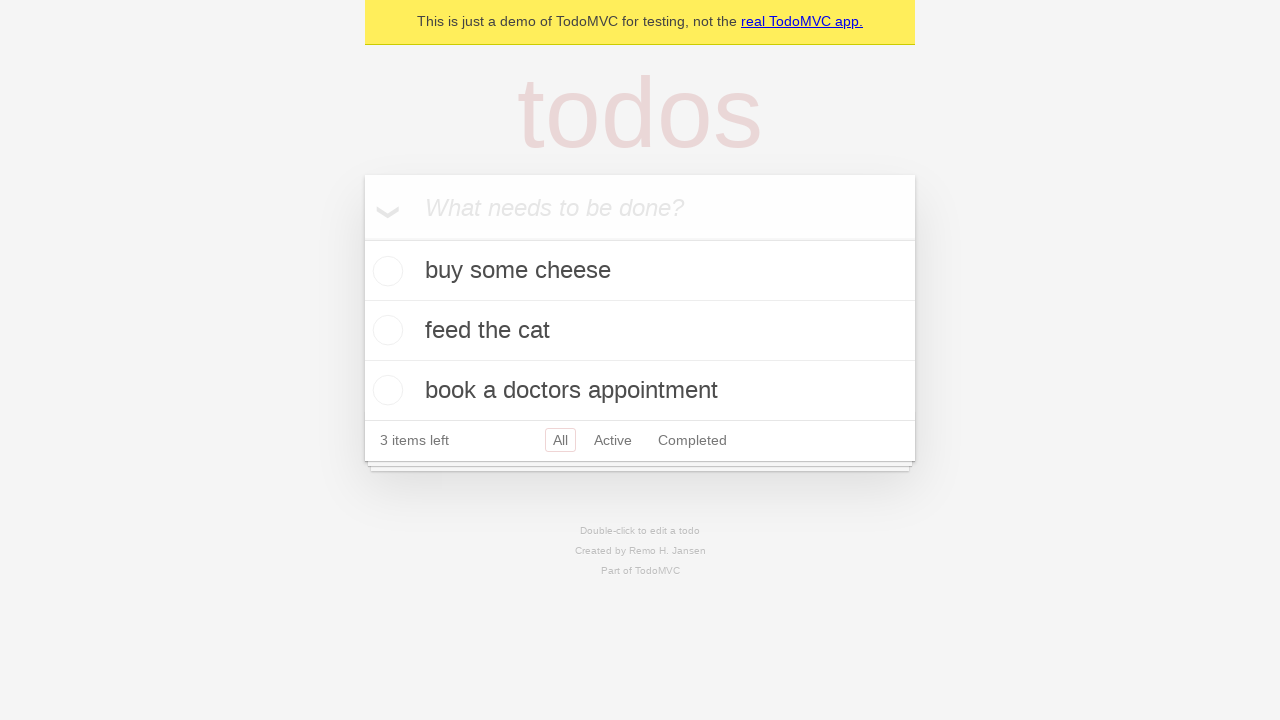

Checked the first todo item at (385, 271) on .todo-list li .toggle >> nth=0
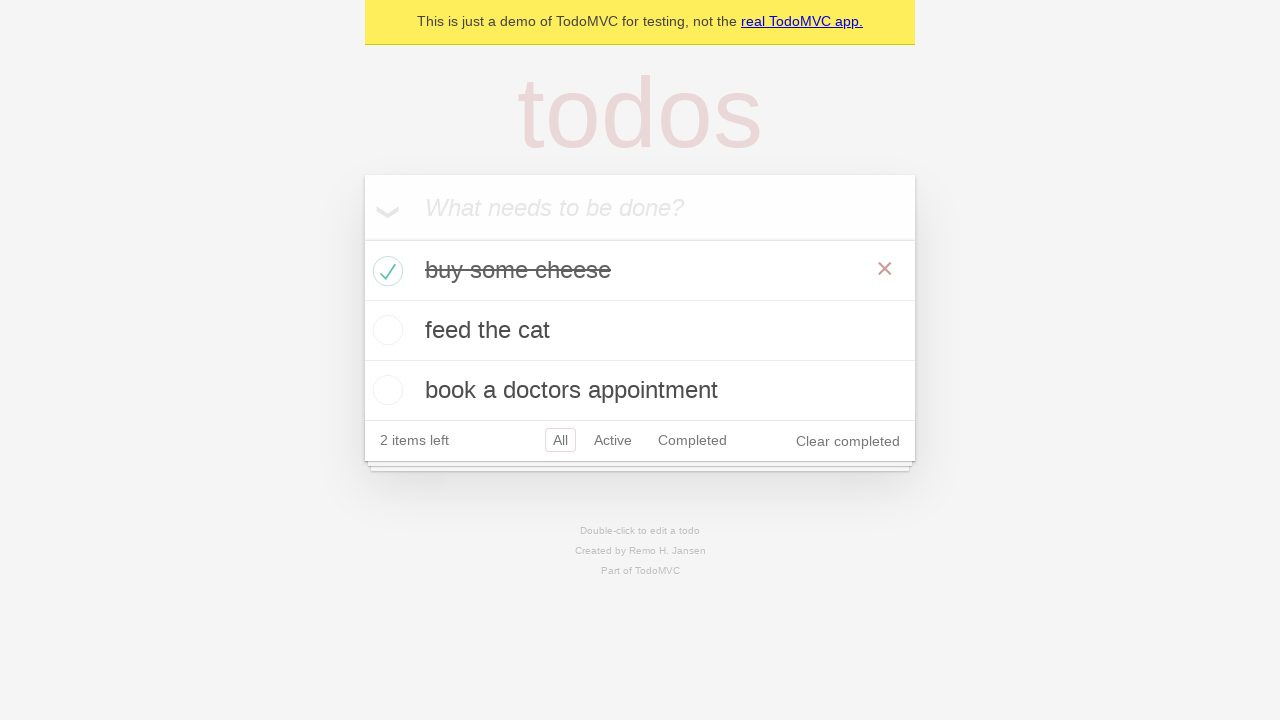

Clicked 'Clear completed' button at (848, 441) on internal:role=button[name="Clear completed"i]
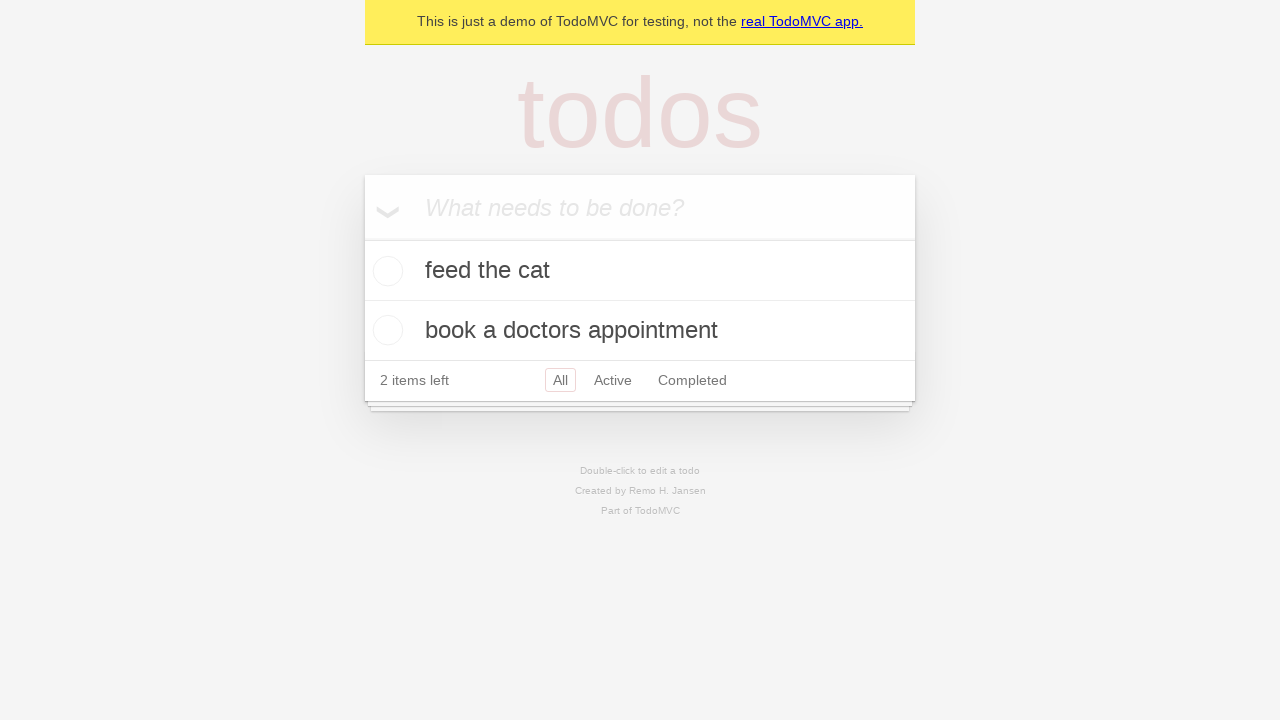

Verified 'Clear completed' button is hidden when no items are completed
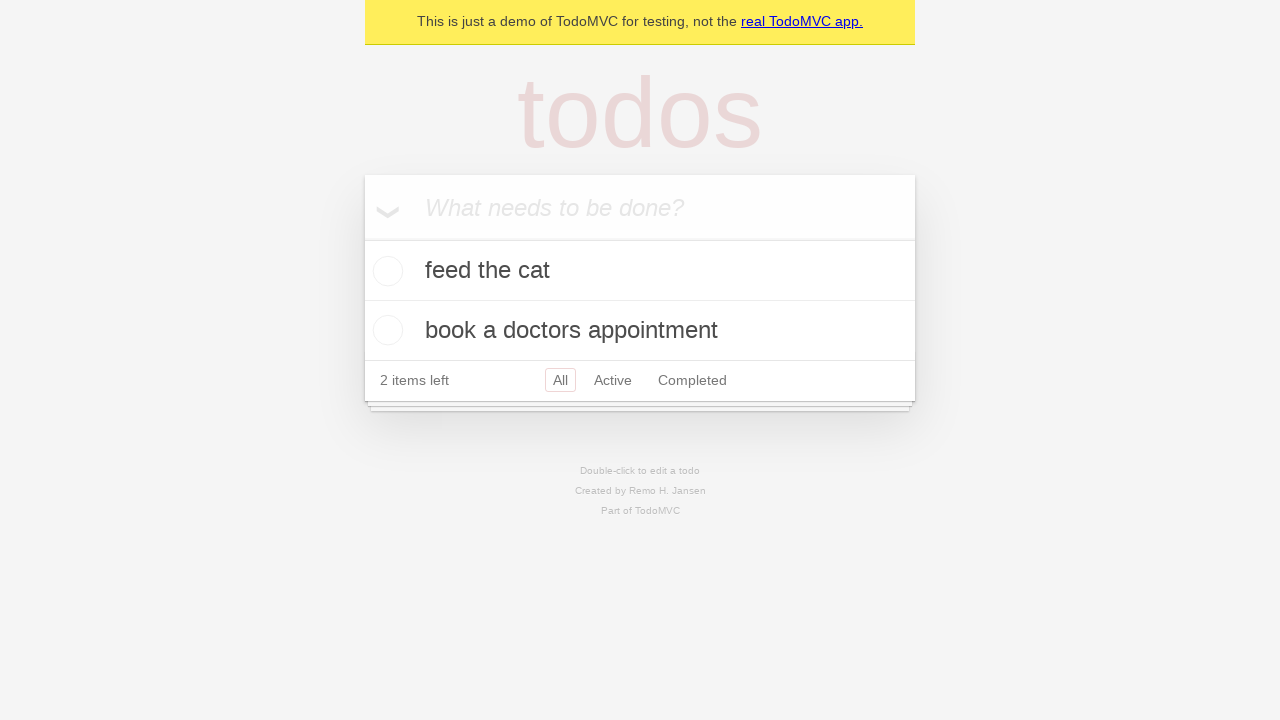

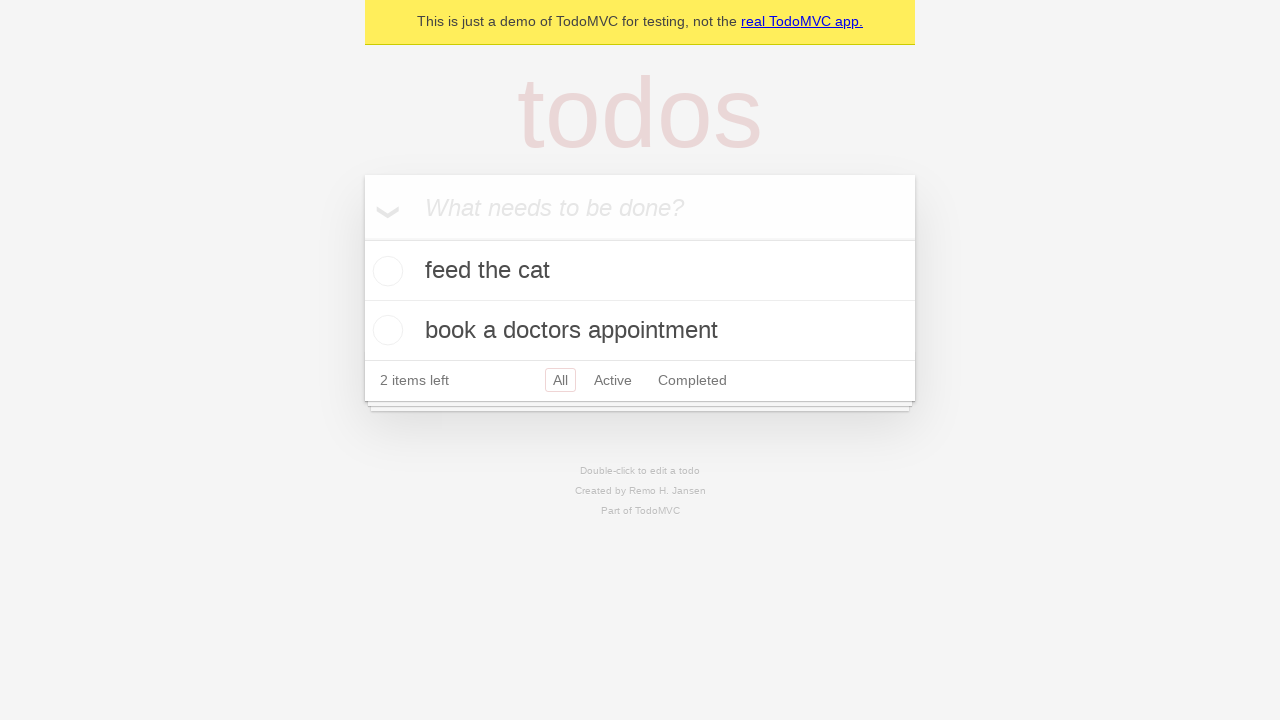